Tests that client-side table auto-hiding works correctly by verifying a specific element exists and another is hidden

Starting URL: https://proteomics3.ucsd.edu/ProteoSAFe/result.jsp?task=120ab12f58594dd29c5a71de529a9686&view=view_result_list

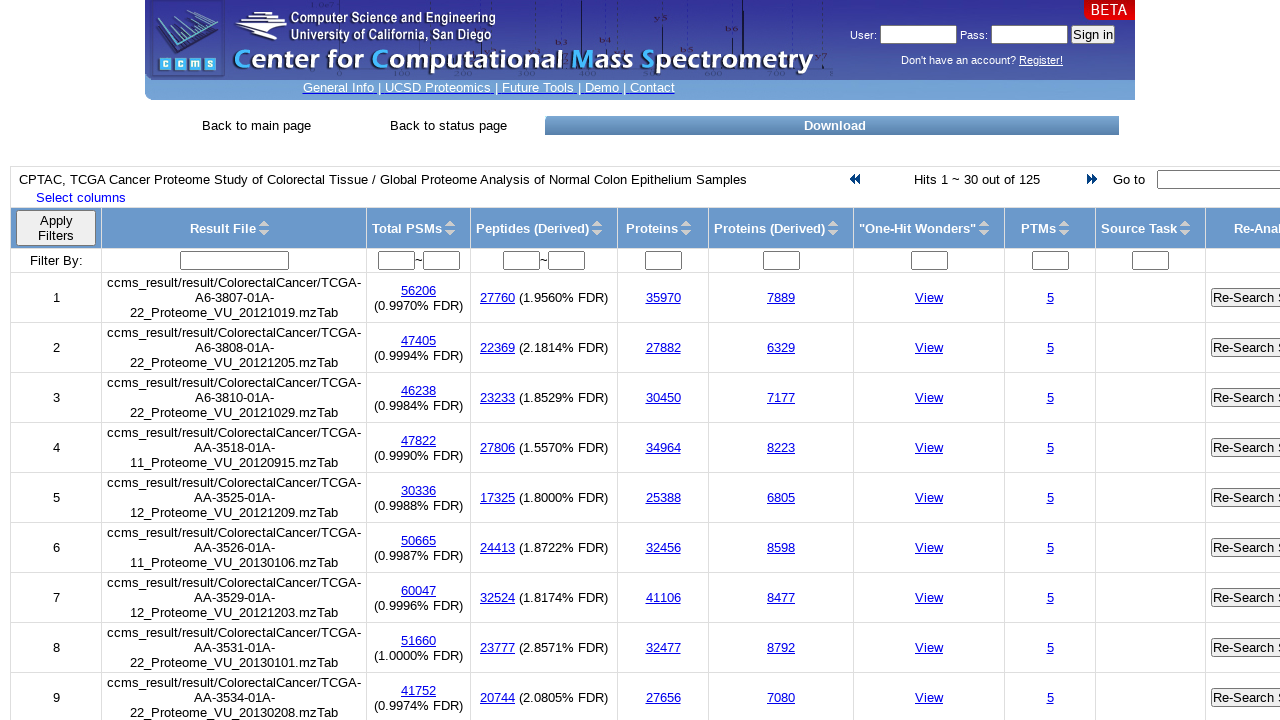

Waited 5 seconds for page to load
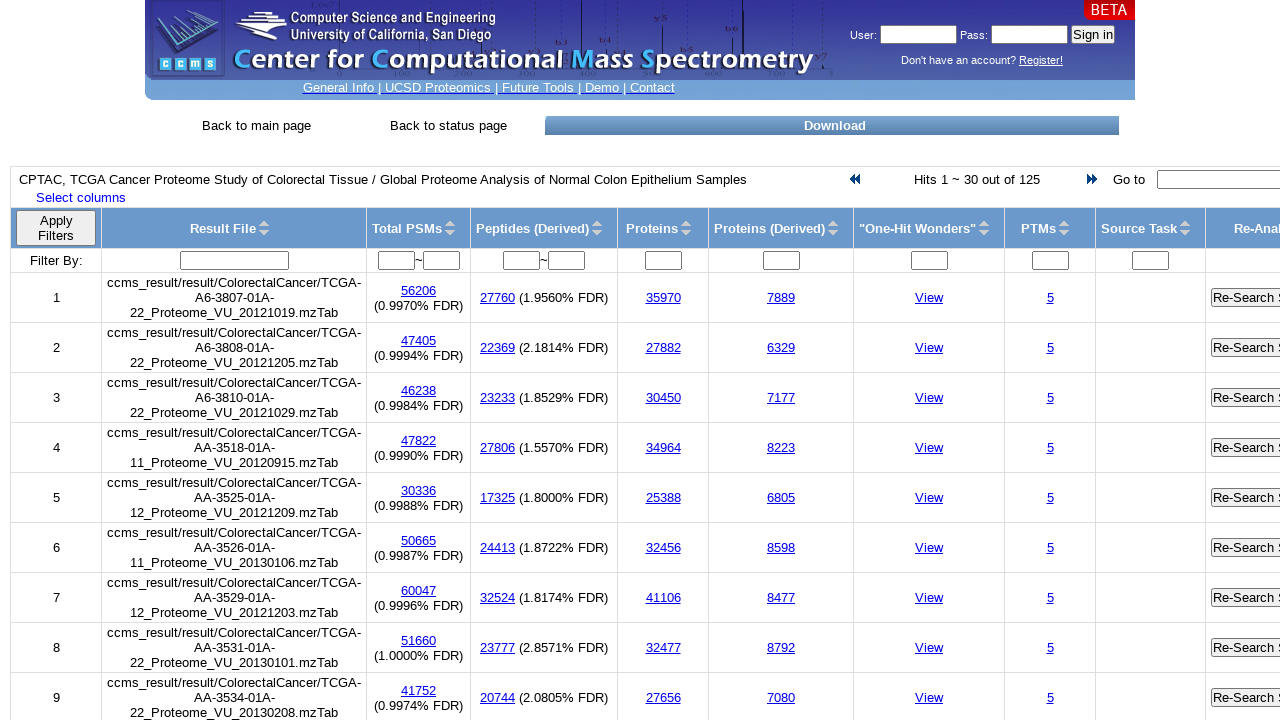

Found_PSMs element is present on the page (positive control)
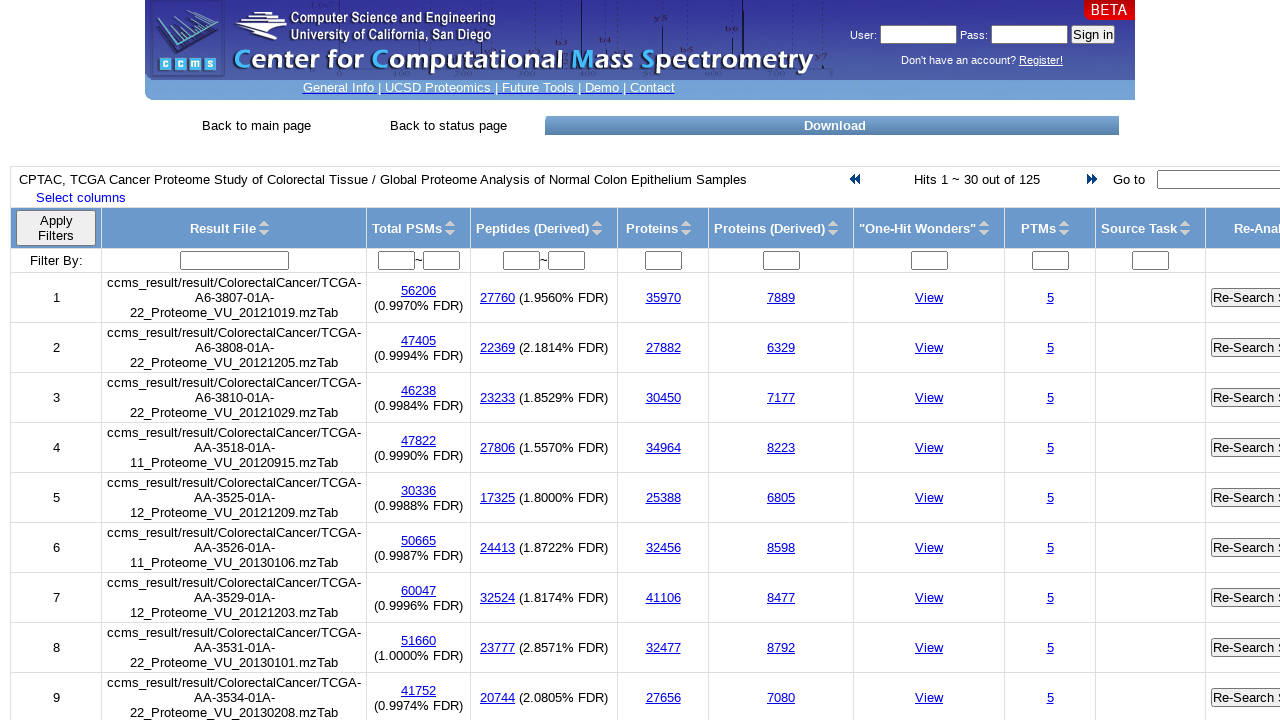

Verified that Invalid_PSM_rows element is hidden (client-side auto-hide working correctly)
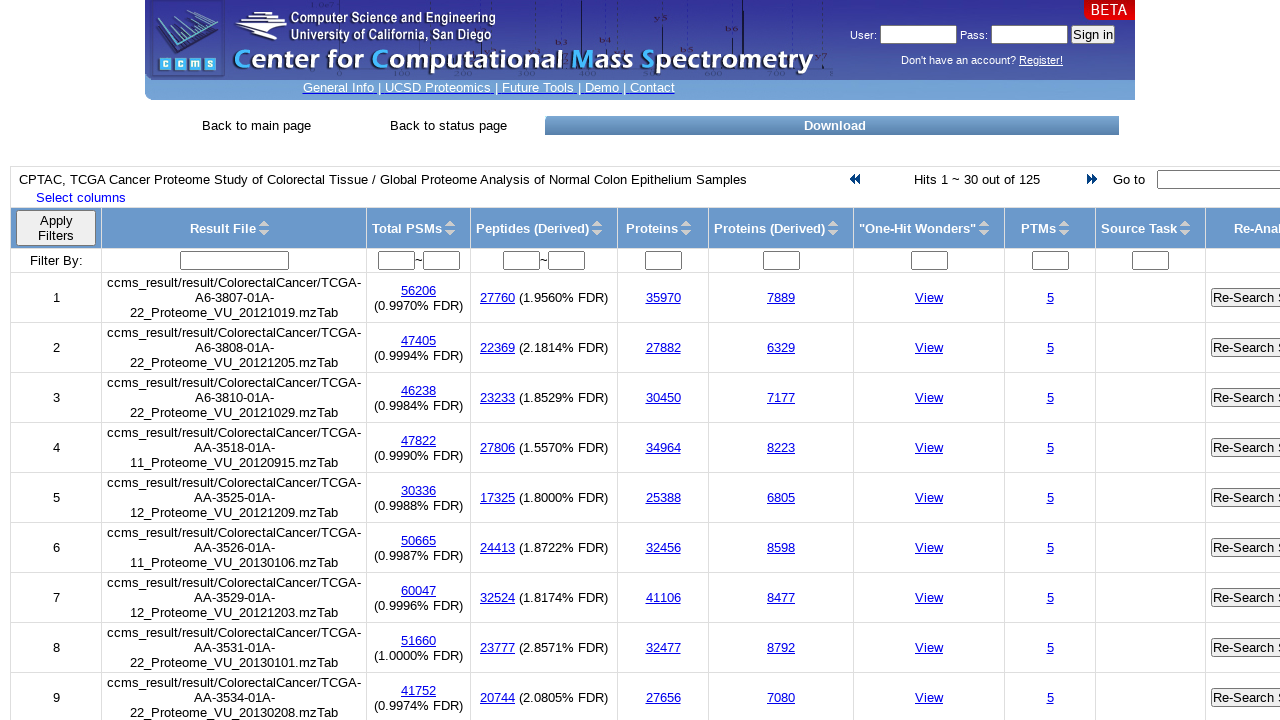

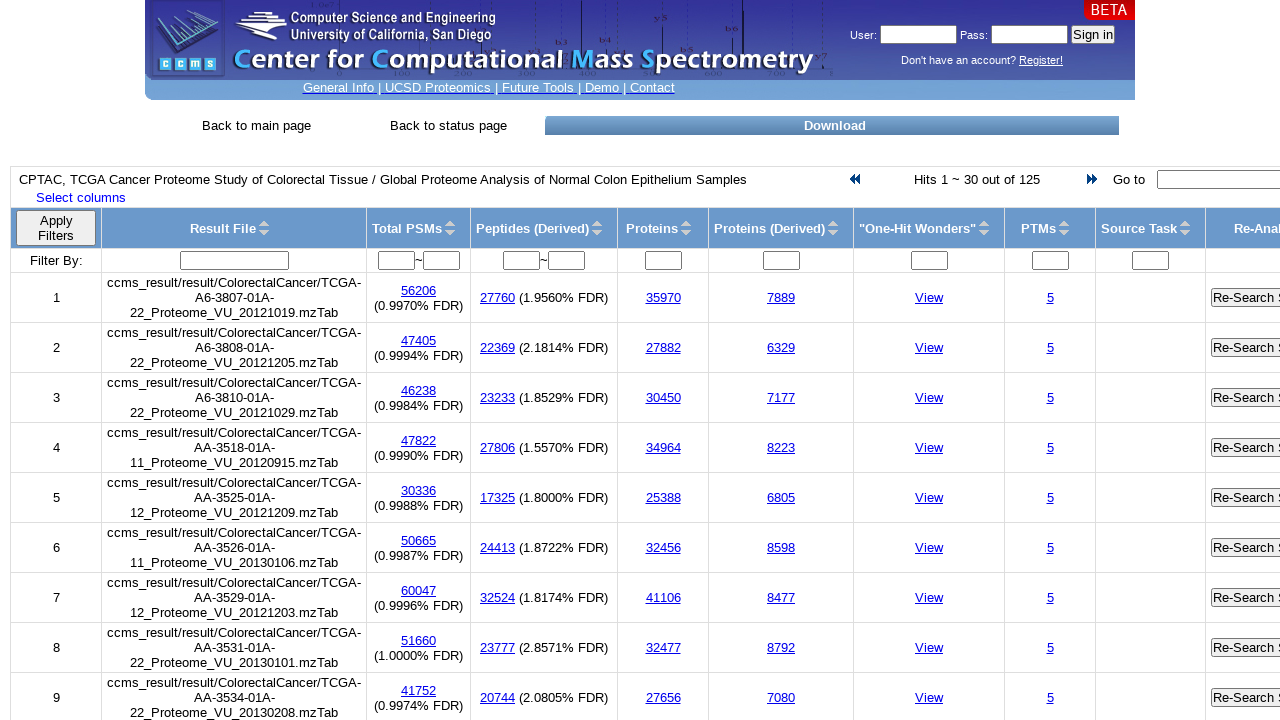